Tests a practice form by filling in user details (first name, last name, email, gender, phone number, hobbies, and address) and submitting the form, then verifying the confirmation popup appears.

Starting URL: https://demoqa.com/automation-practice-form

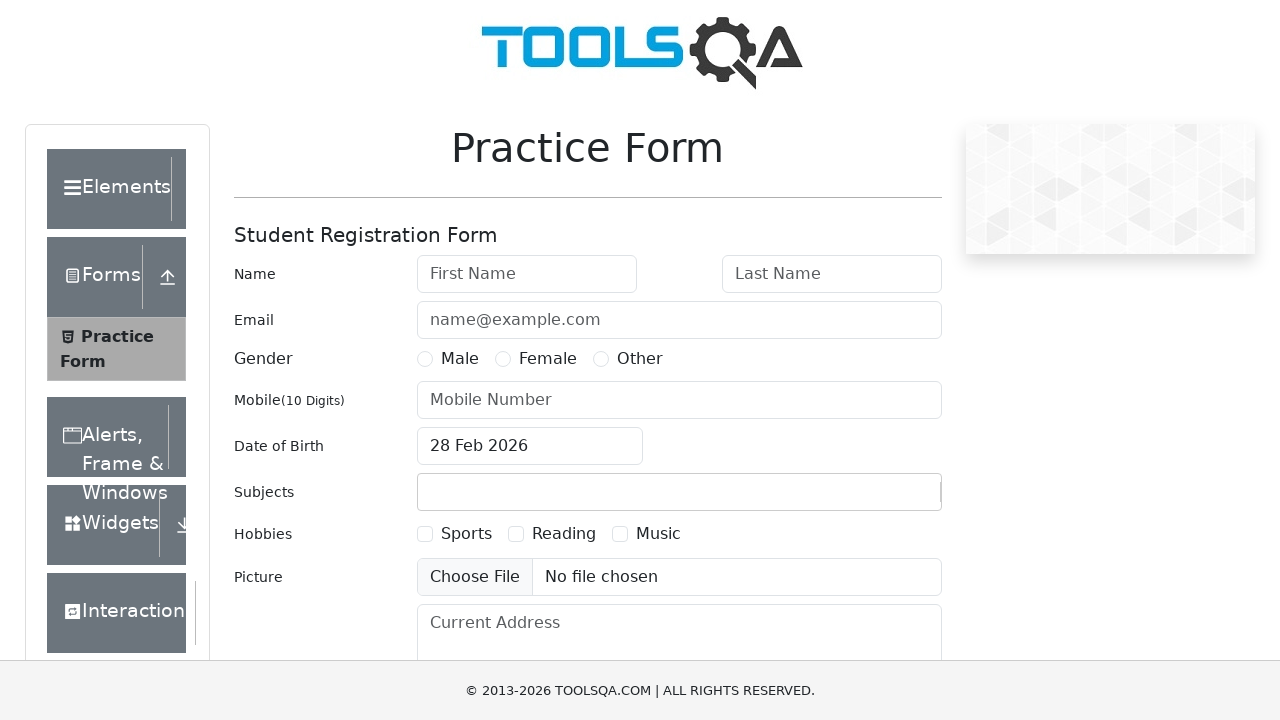

Filled first name field with 'Michael' on #firstName
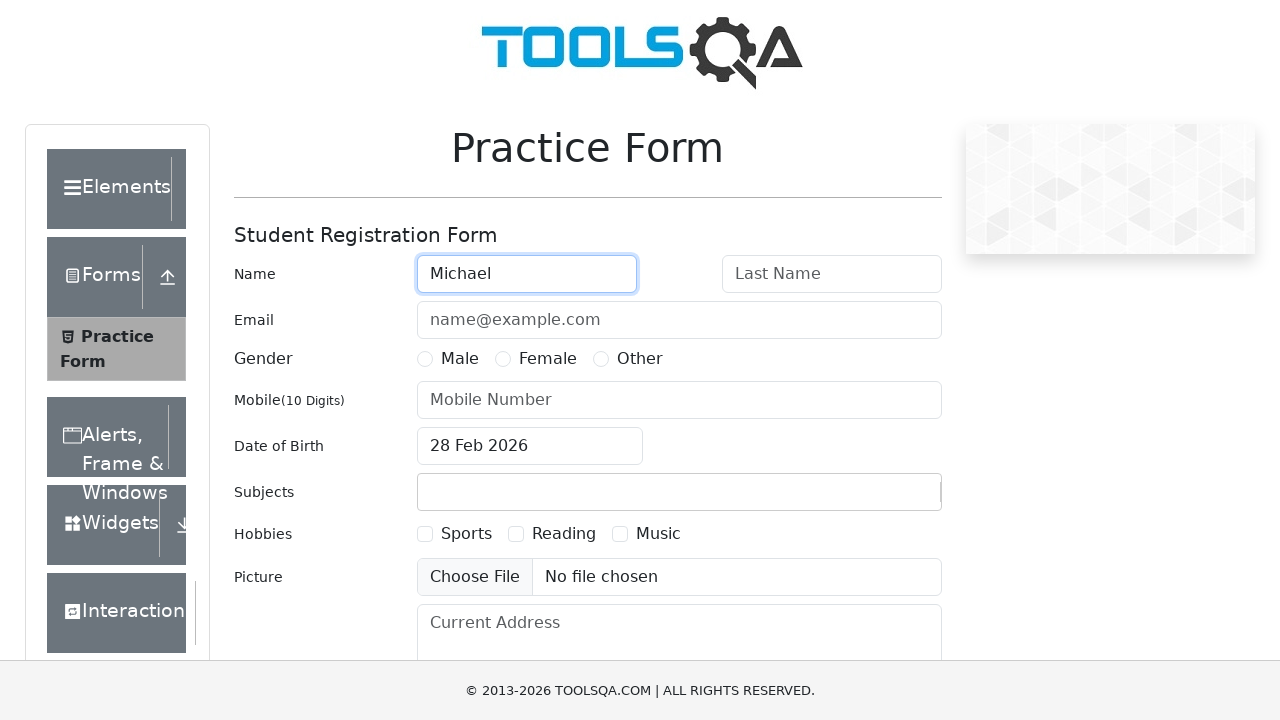

Filled last name field with 'Johnson' on #lastName
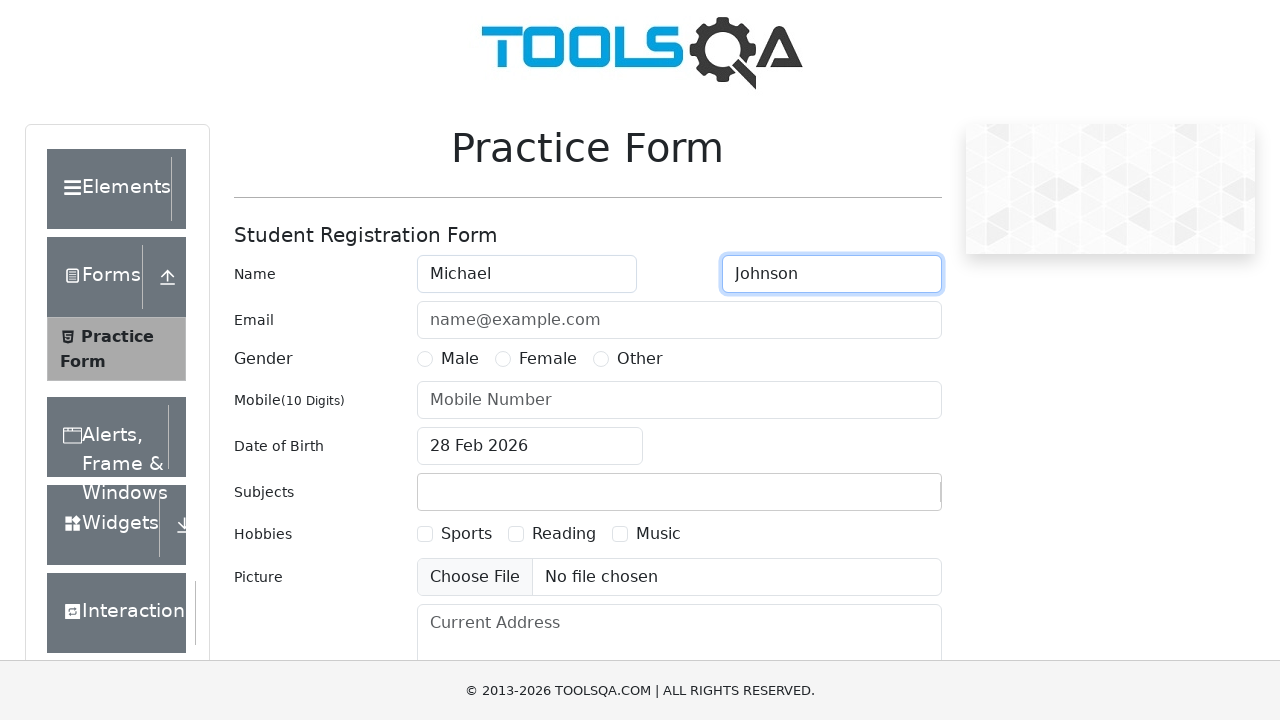

Filled email field with 'michael.johnson@example.com' on #userEmail
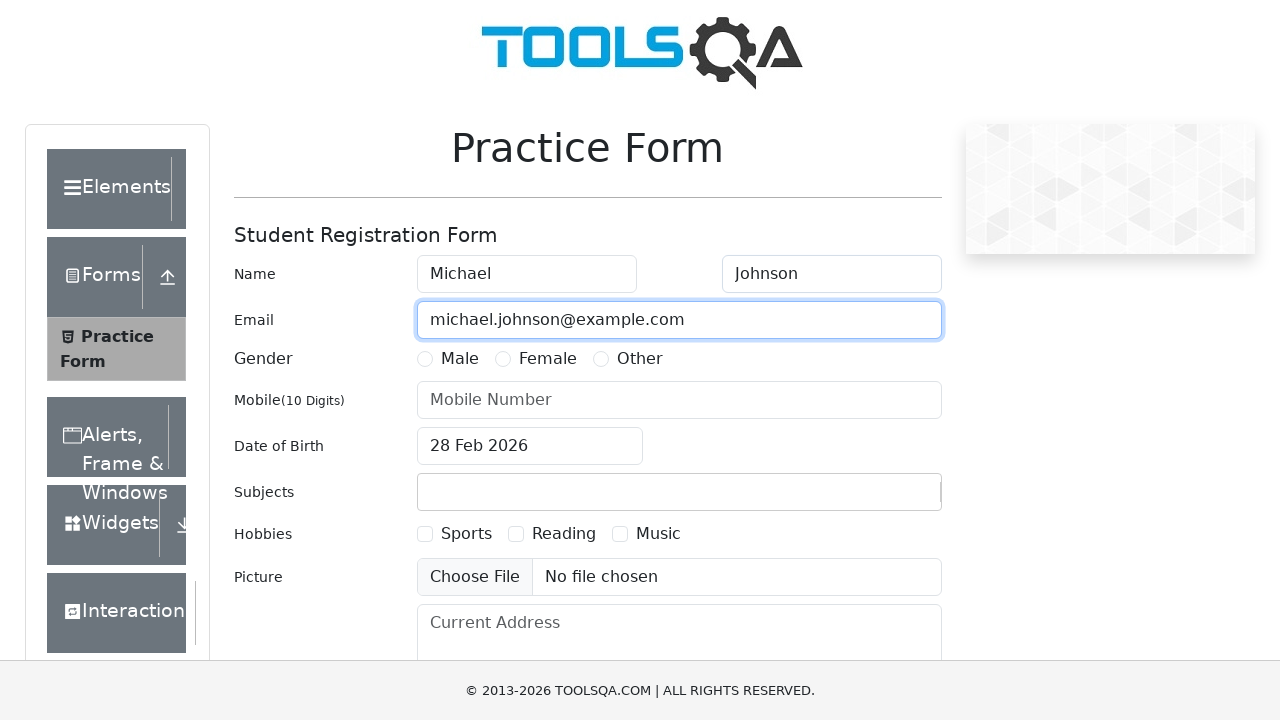

Selected Male gender option at (460, 359) on label[for='gender-radio-1']
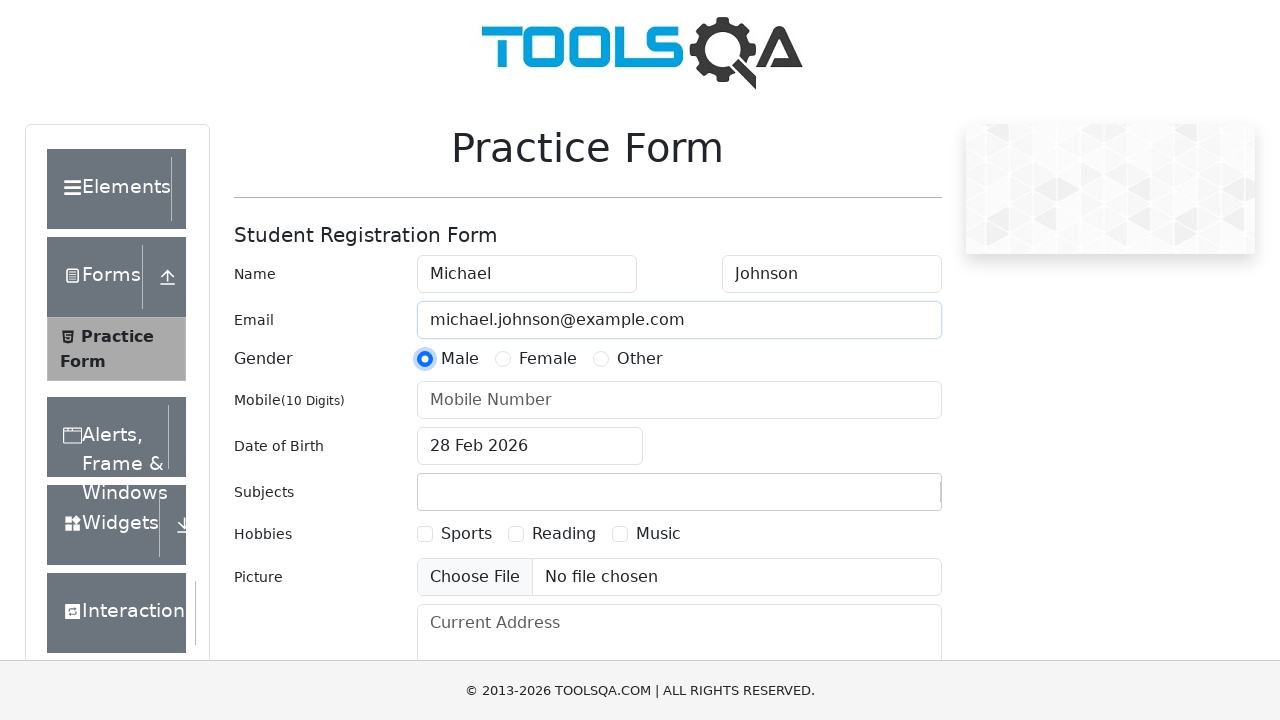

Filled phone number field with '5551234567' on #userNumber
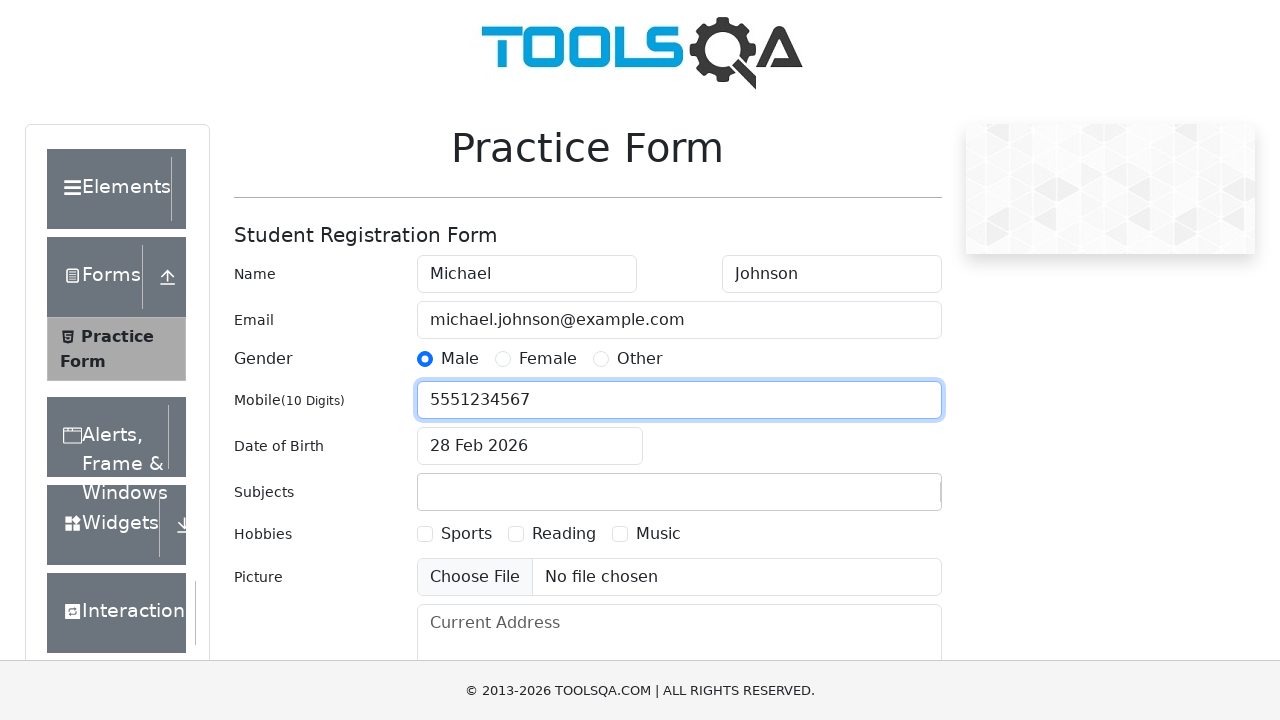

Selected Sports hobby checkbox at (466, 534) on label[for='hobbies-checkbox-1']
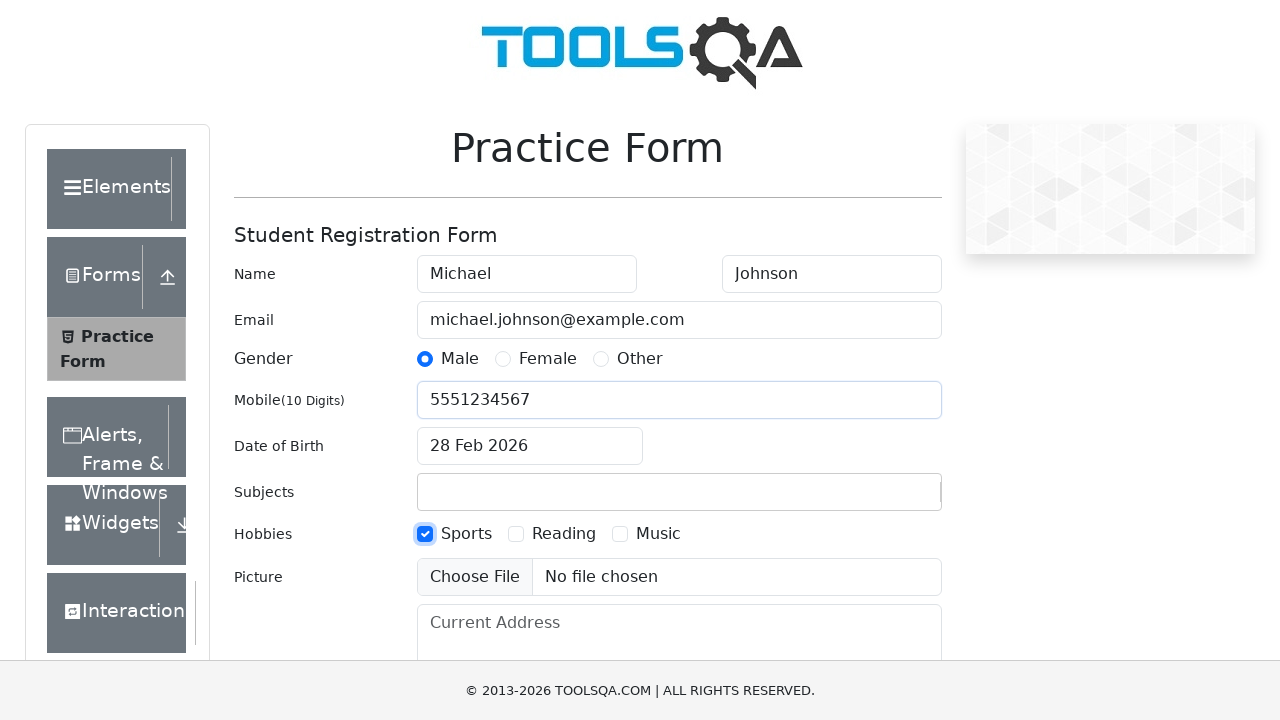

Filled current address field with '123 Main Street, Apt 4B, New York, NY 10001' on #currentAddress
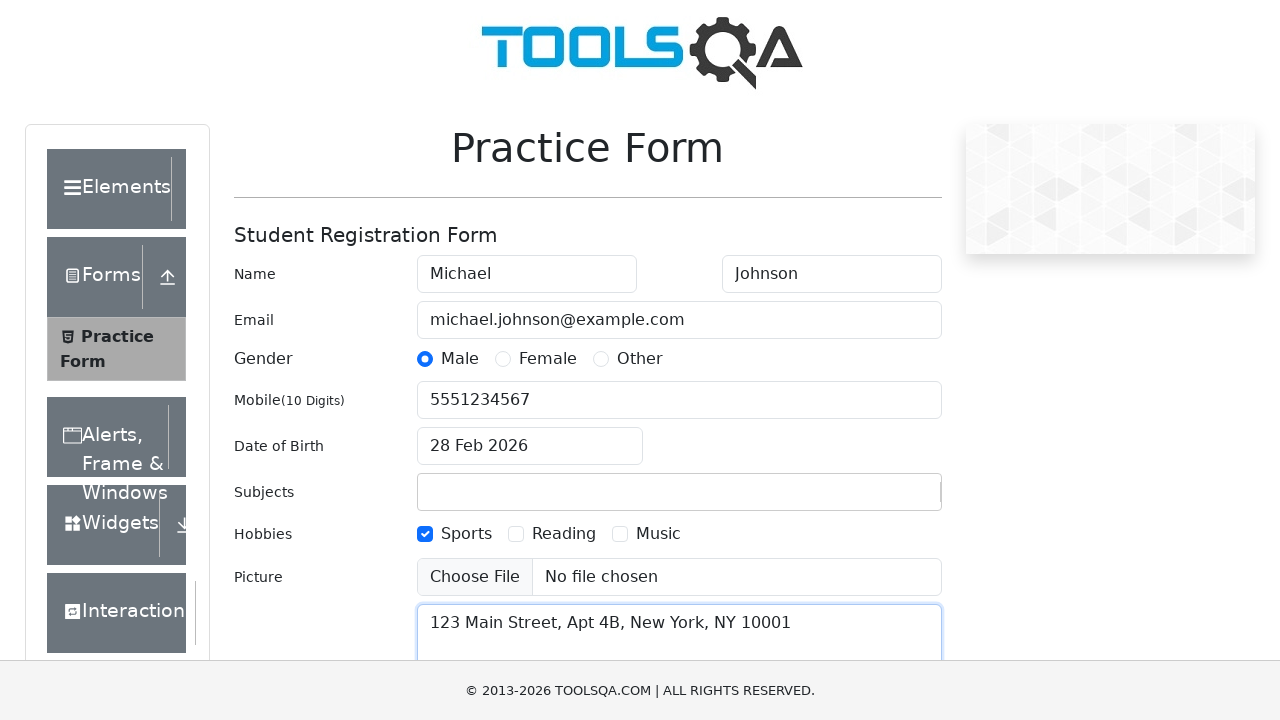

Clicked submit button to submit the form at (885, 499) on #submit
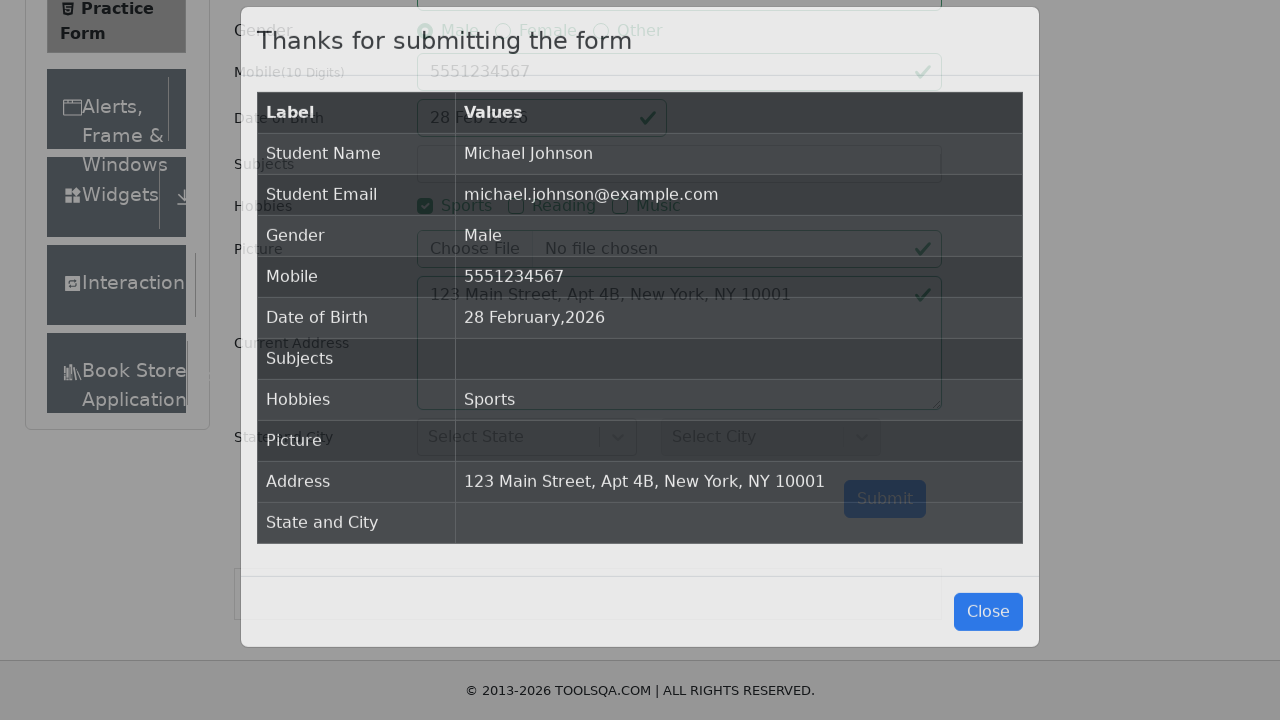

Confirmation modal appeared
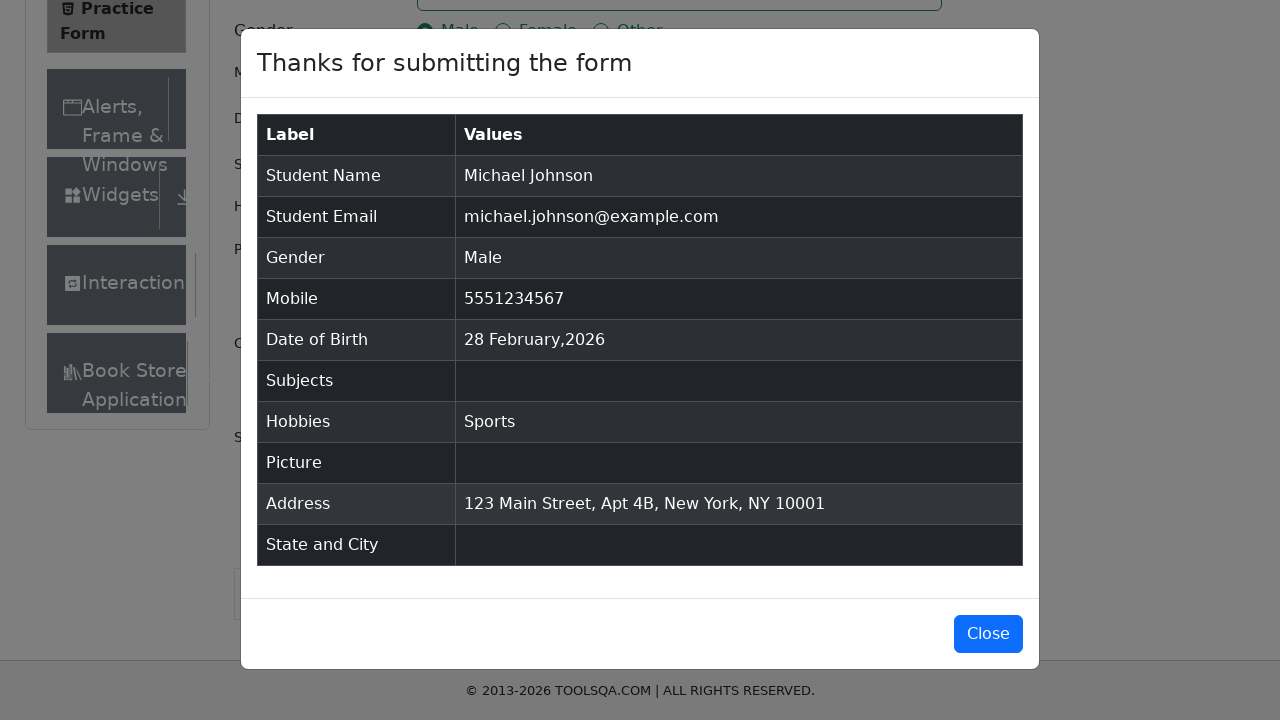

Closed the confirmation modal at (988, 634) on #closeLargeModal
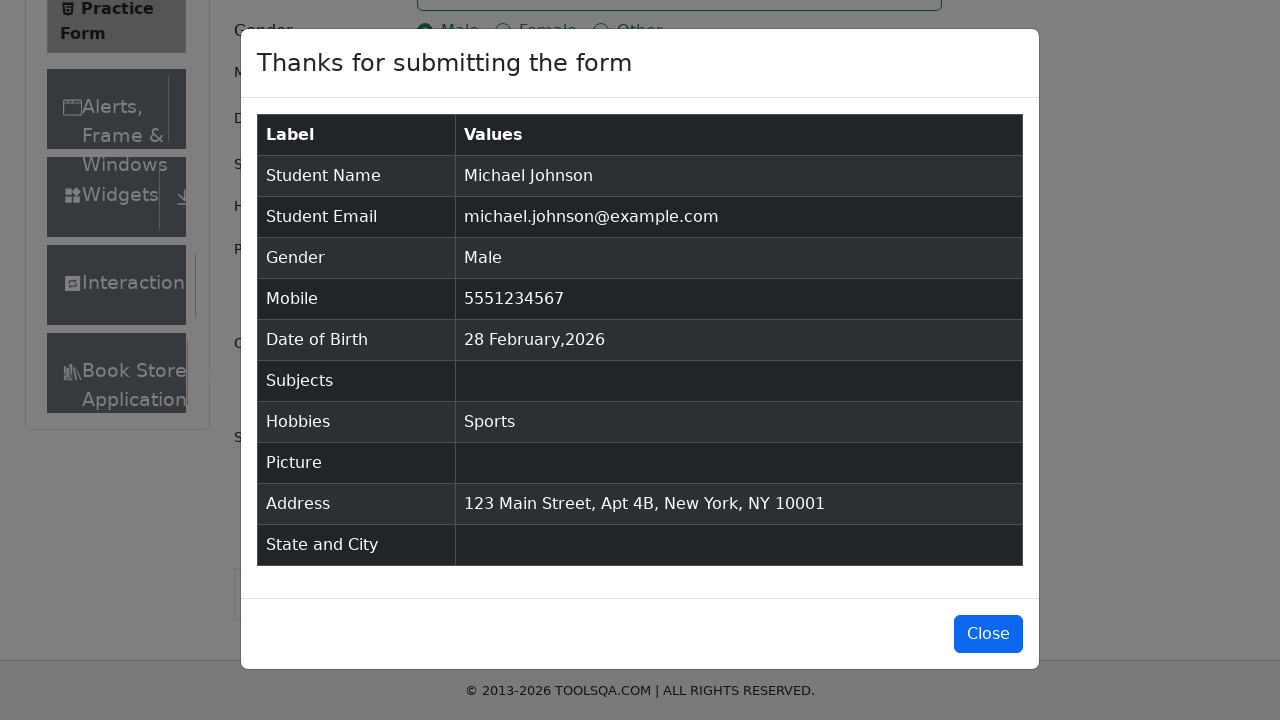

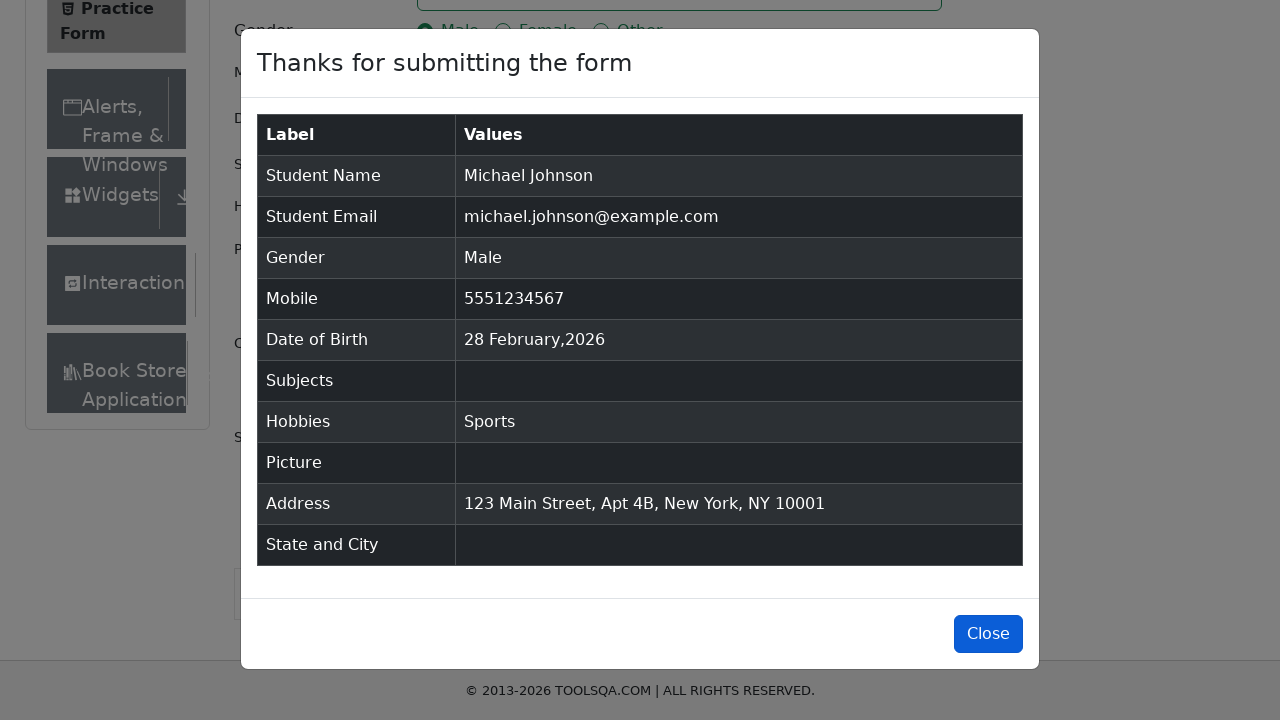